Tests various popup and alert interactions on a sample site including alert box acceptance, confirm box dismissal, and double-click triggered alerts

Starting URL: https://artoftesting.com/sampleSiteForSelenium

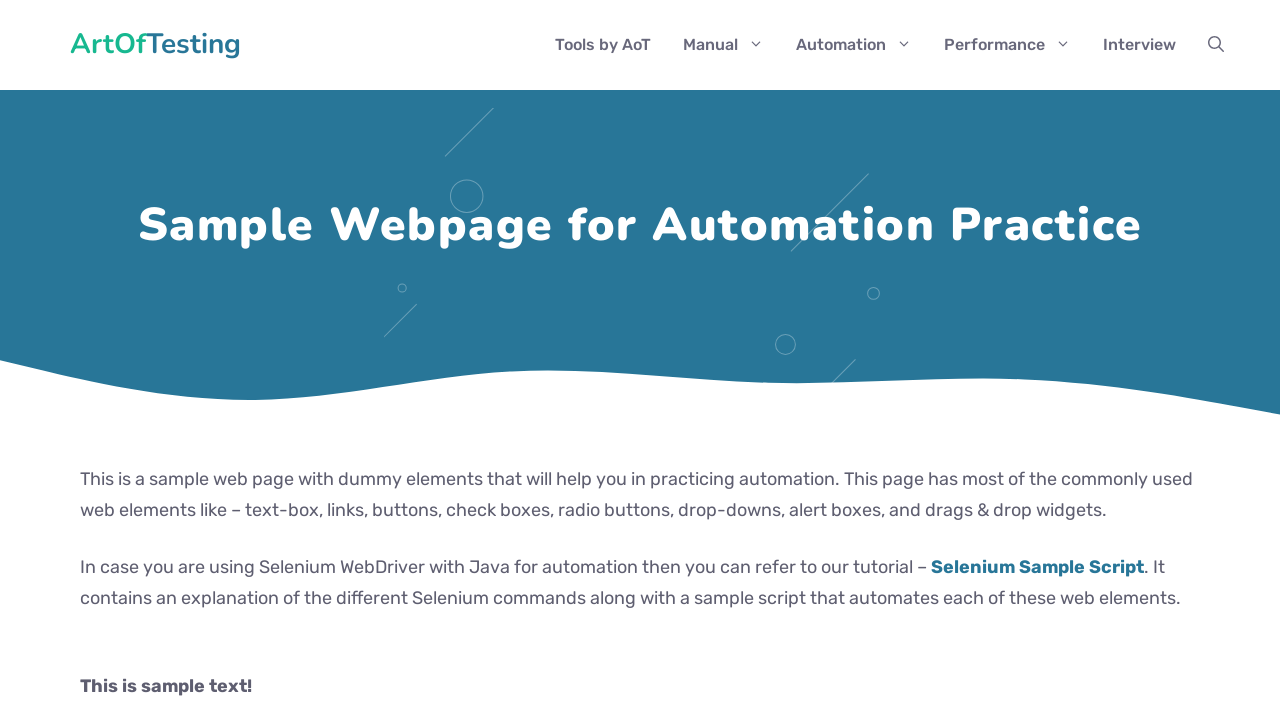

Scrolled alert button into view
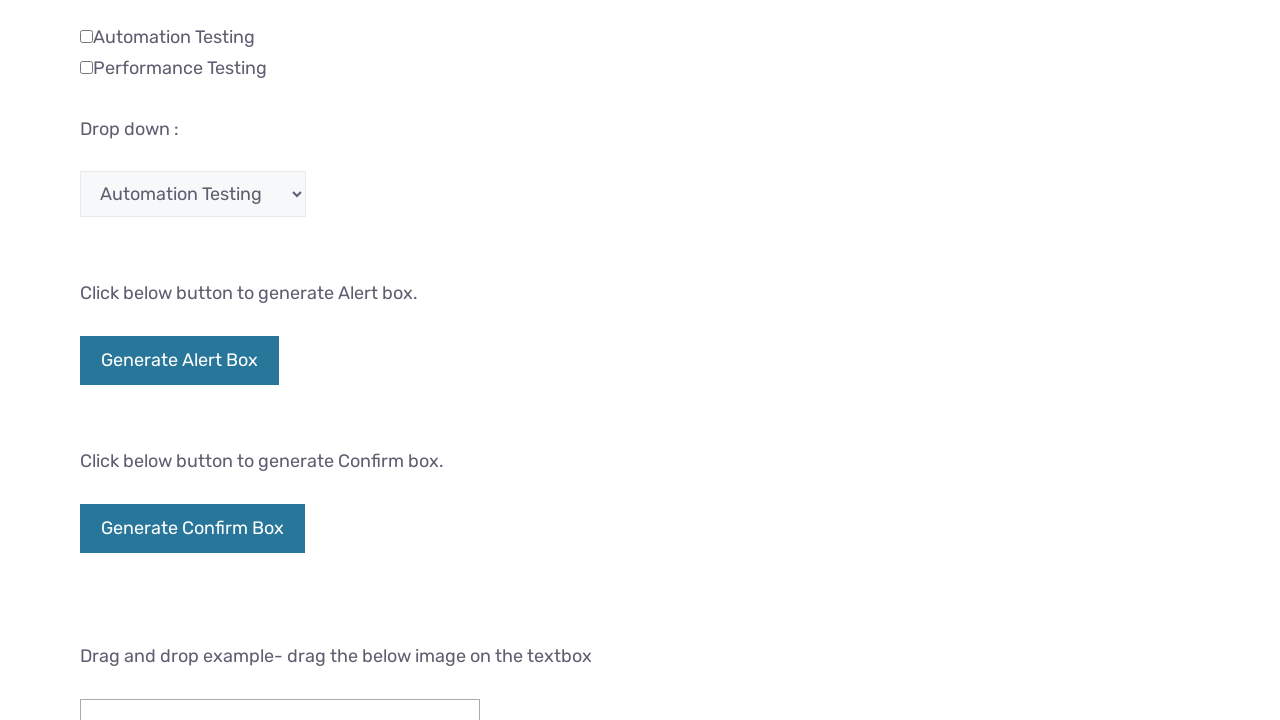

Waited 1 second for page to stabilize
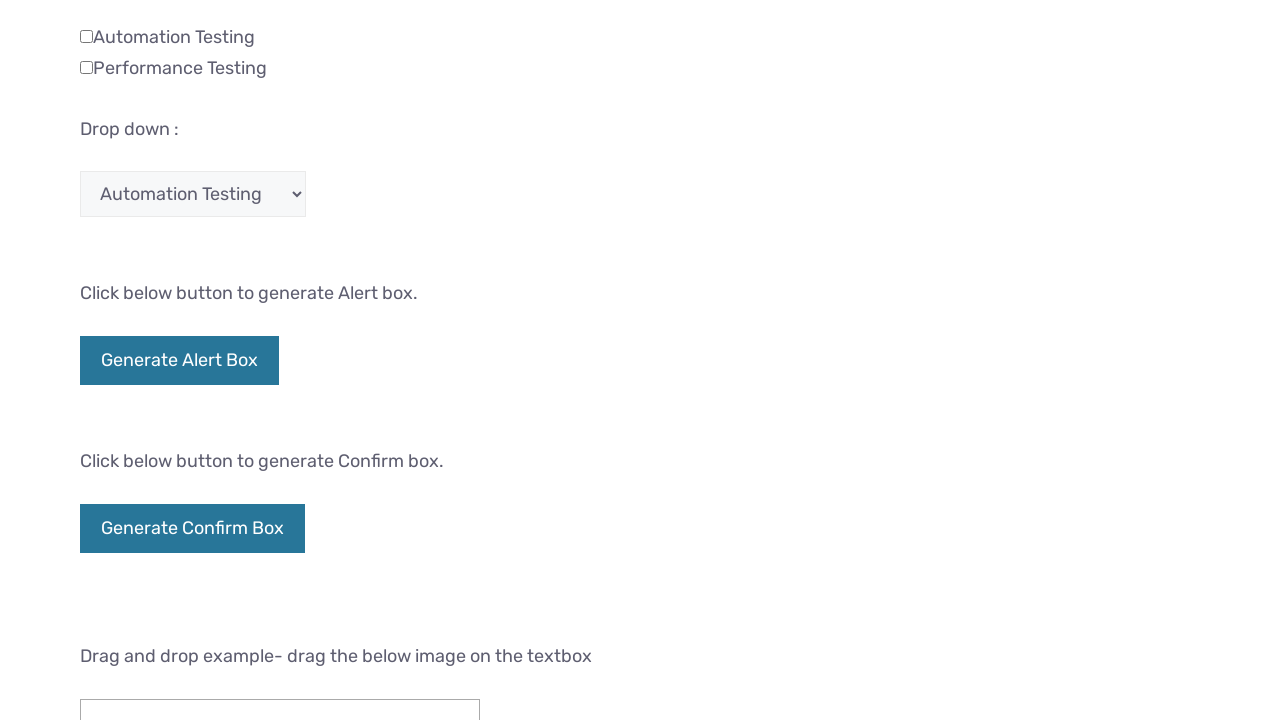

Set up alert dialog handler to accept
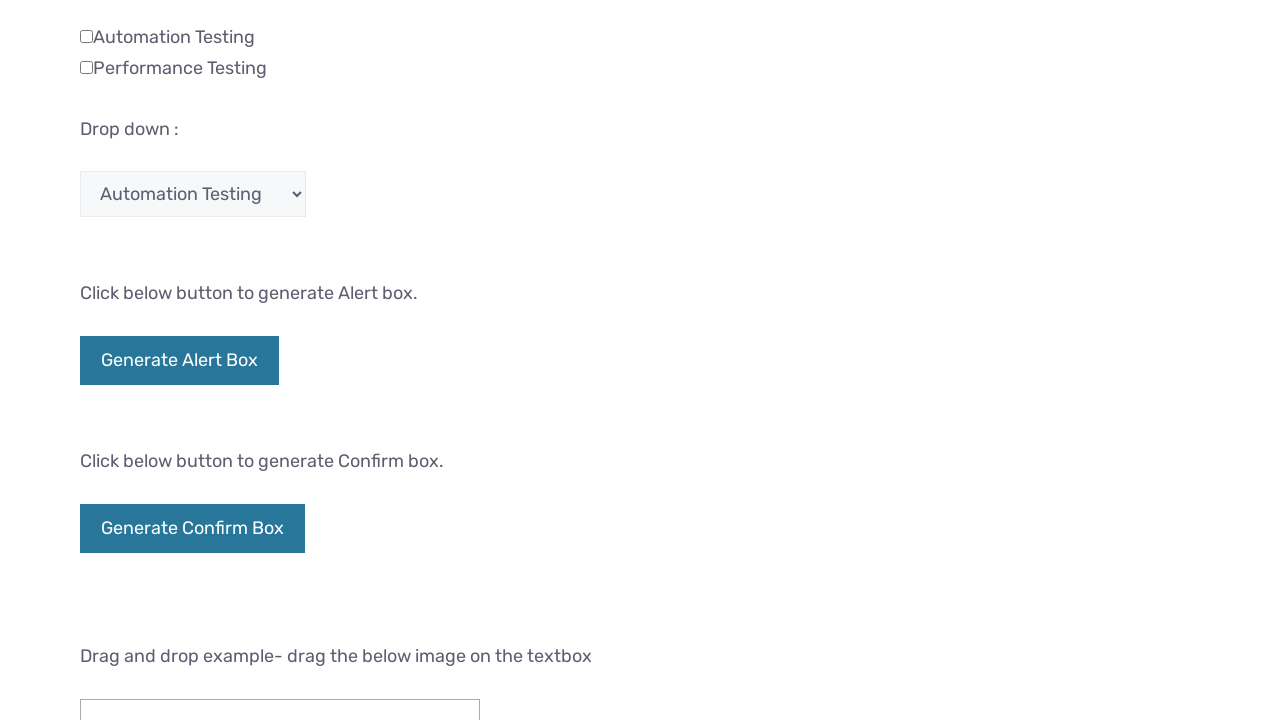

Clicked alert button to trigger alert at (180, 361) on xpath=//div[@id='AlertBox']/button
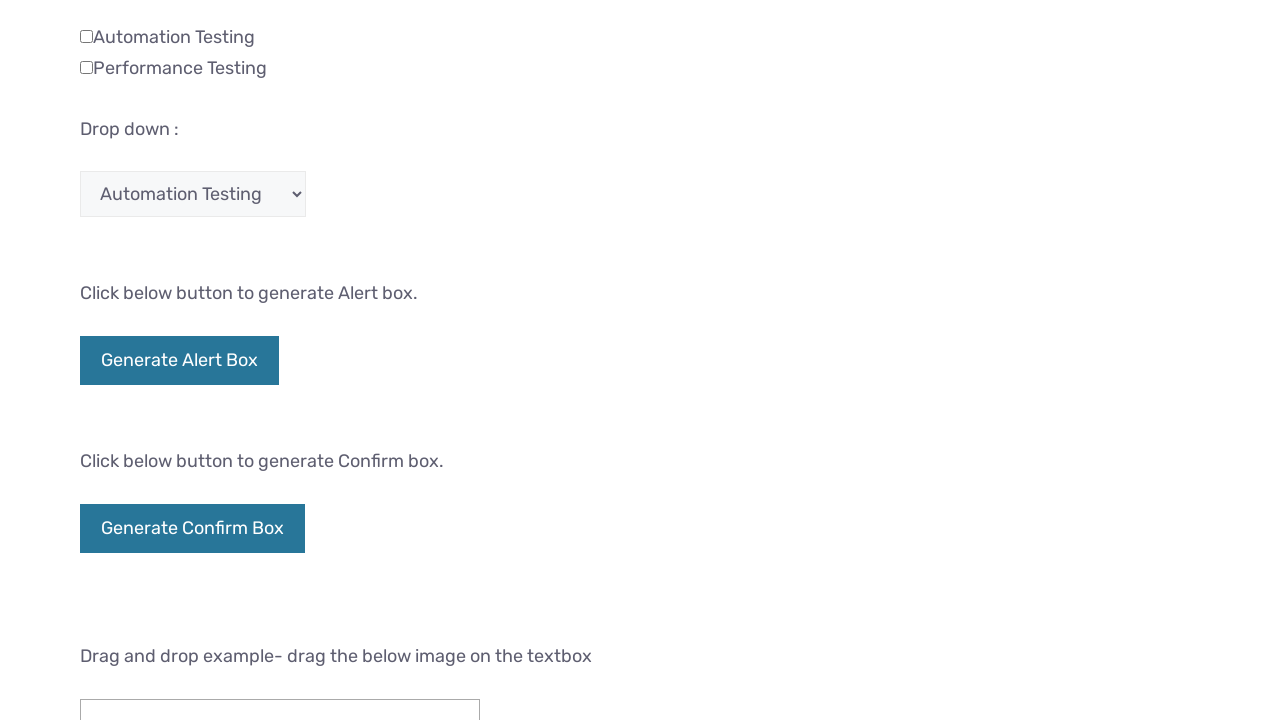

Alert was accepted and waited 1 second
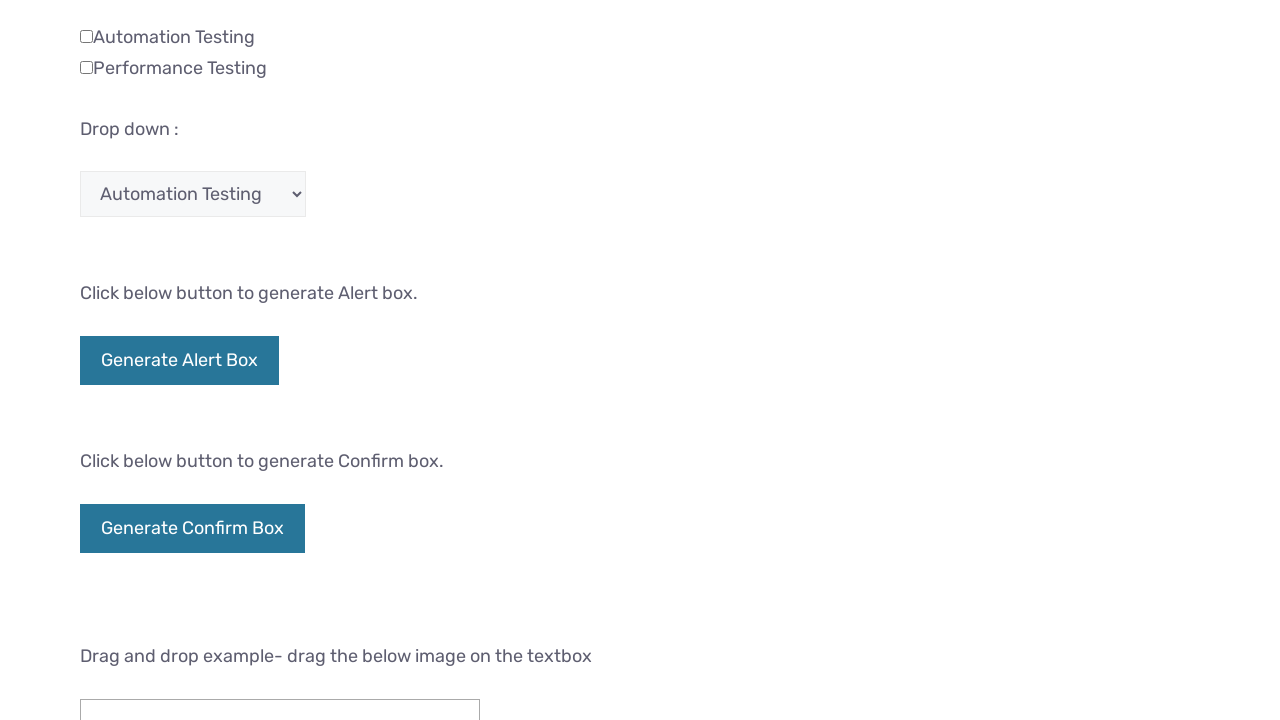

Clicked male radio button at (86, 360) on #male
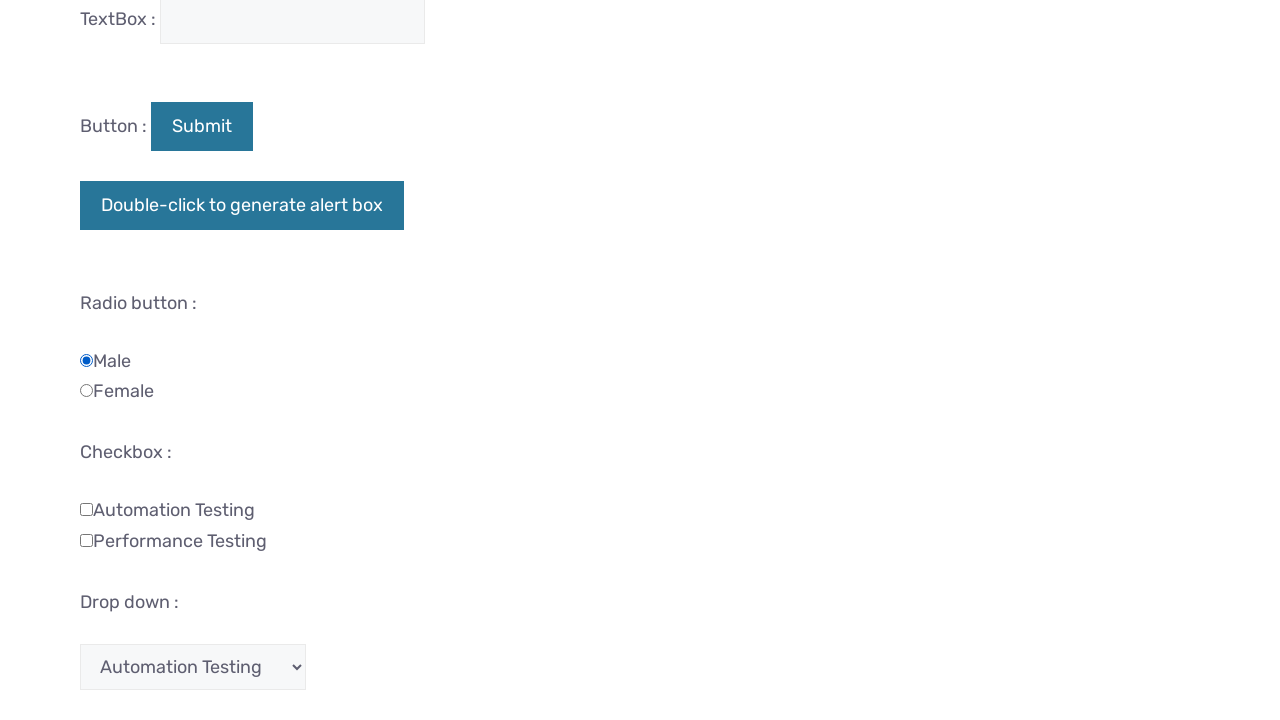

Waited 1 second after radio button selection
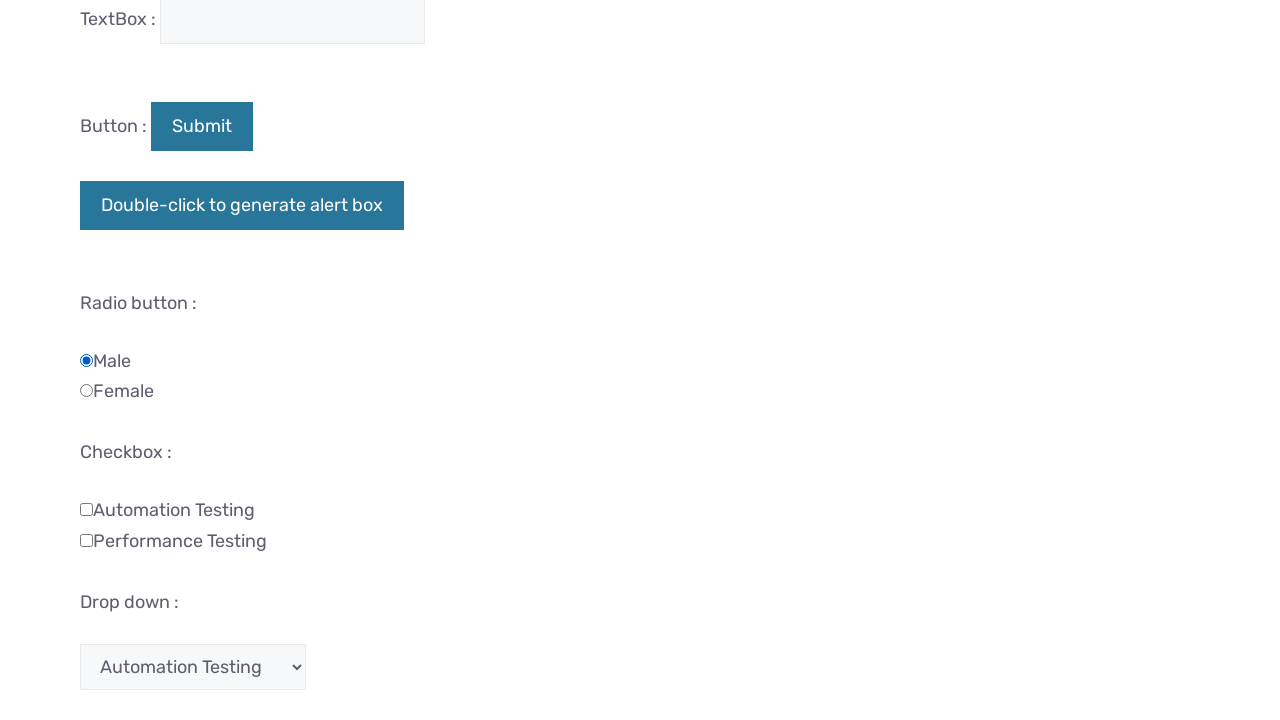

Scrolled confirm button into view
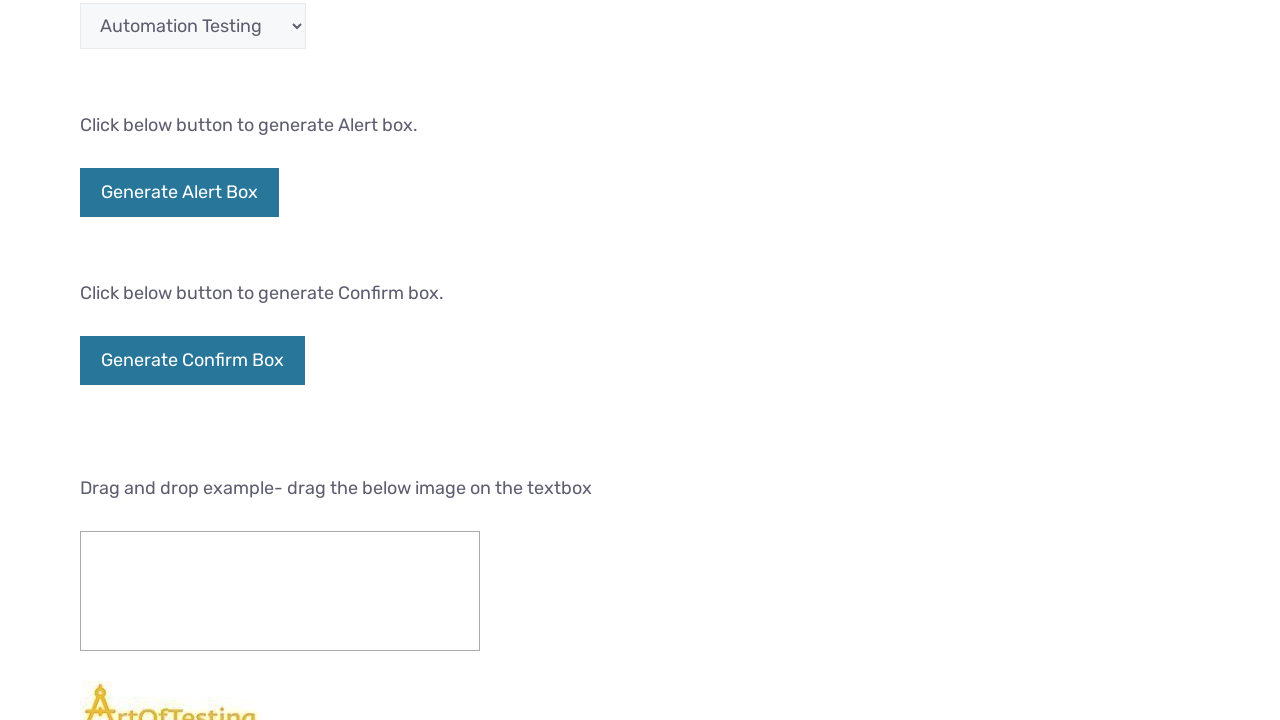

Set up confirm dialog handler to dismiss
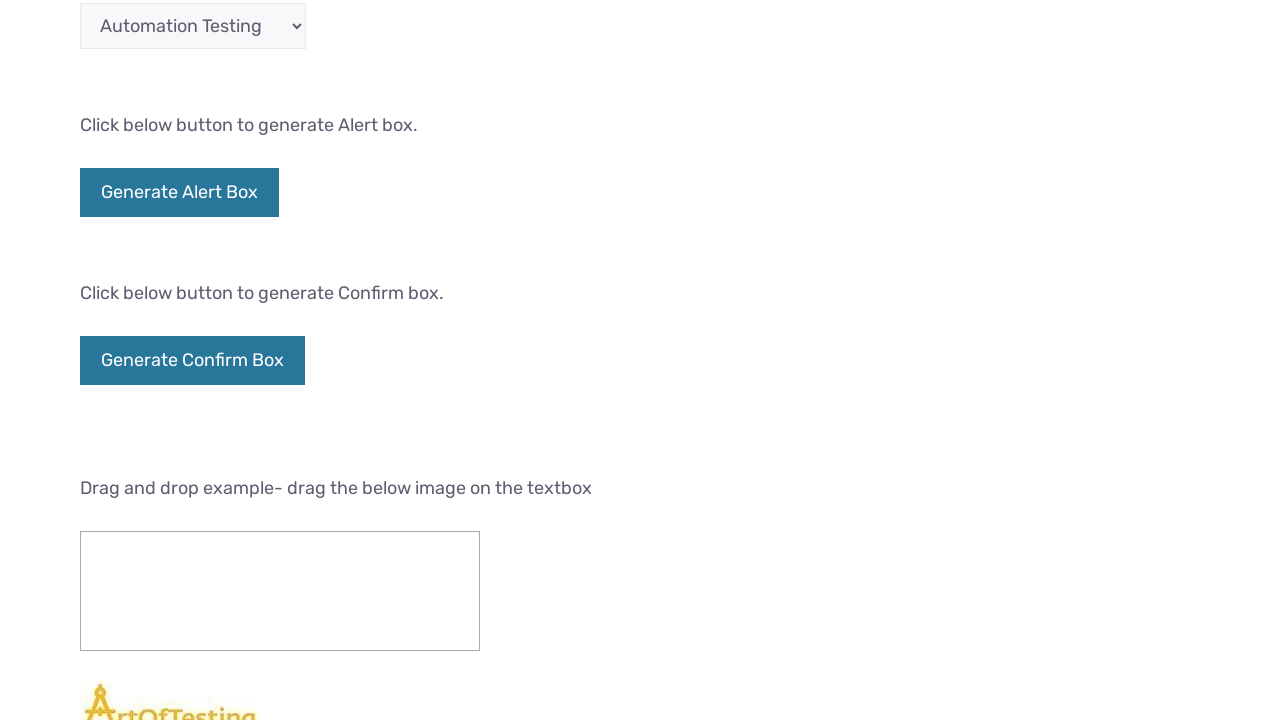

Clicked confirm button to trigger confirm dialog at (192, 360) on xpath=//div[@id='ConfirmBox']/button
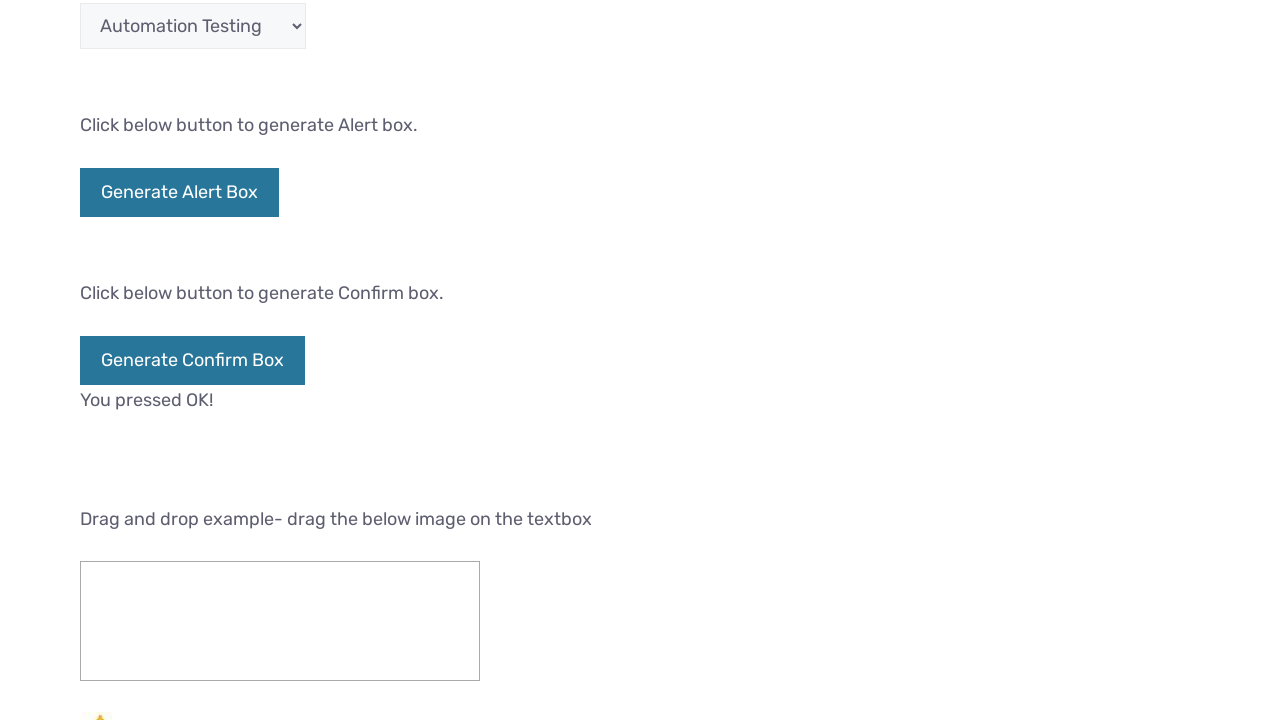

Confirm dialog was dismissed and waited 1 second
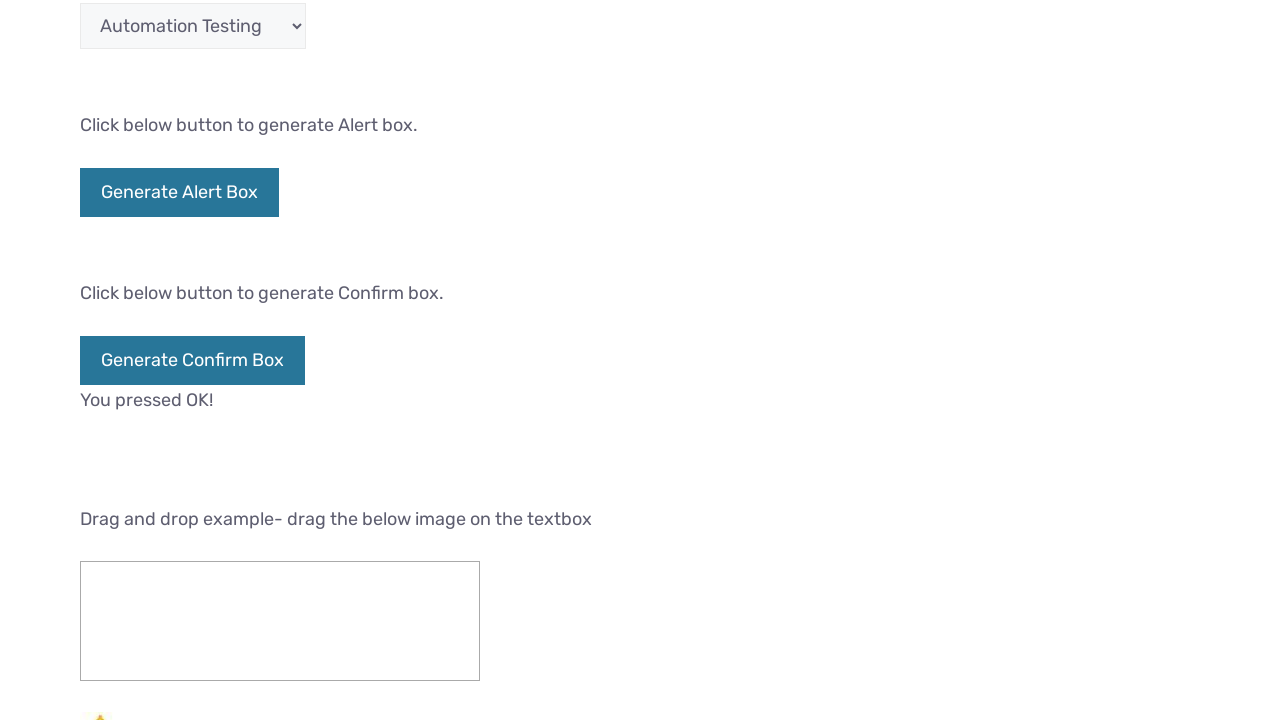

Located message element after confirm dismissal
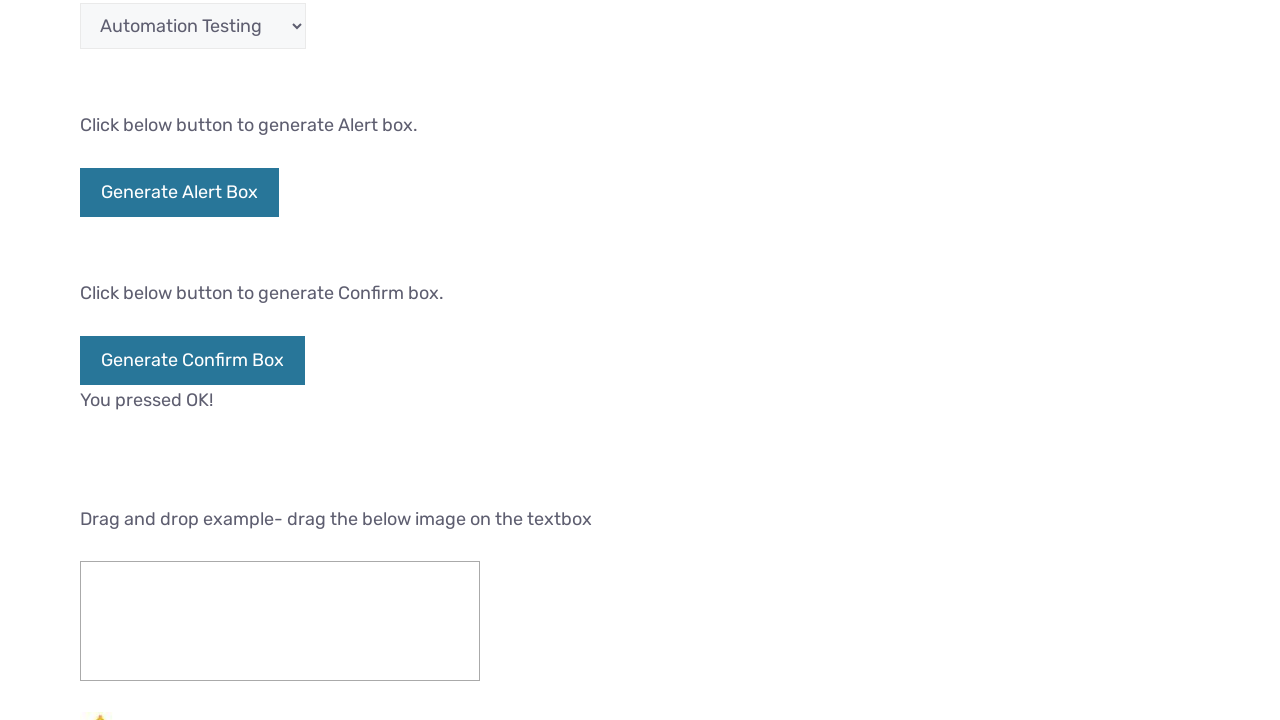

Waited 1 second to verify message display
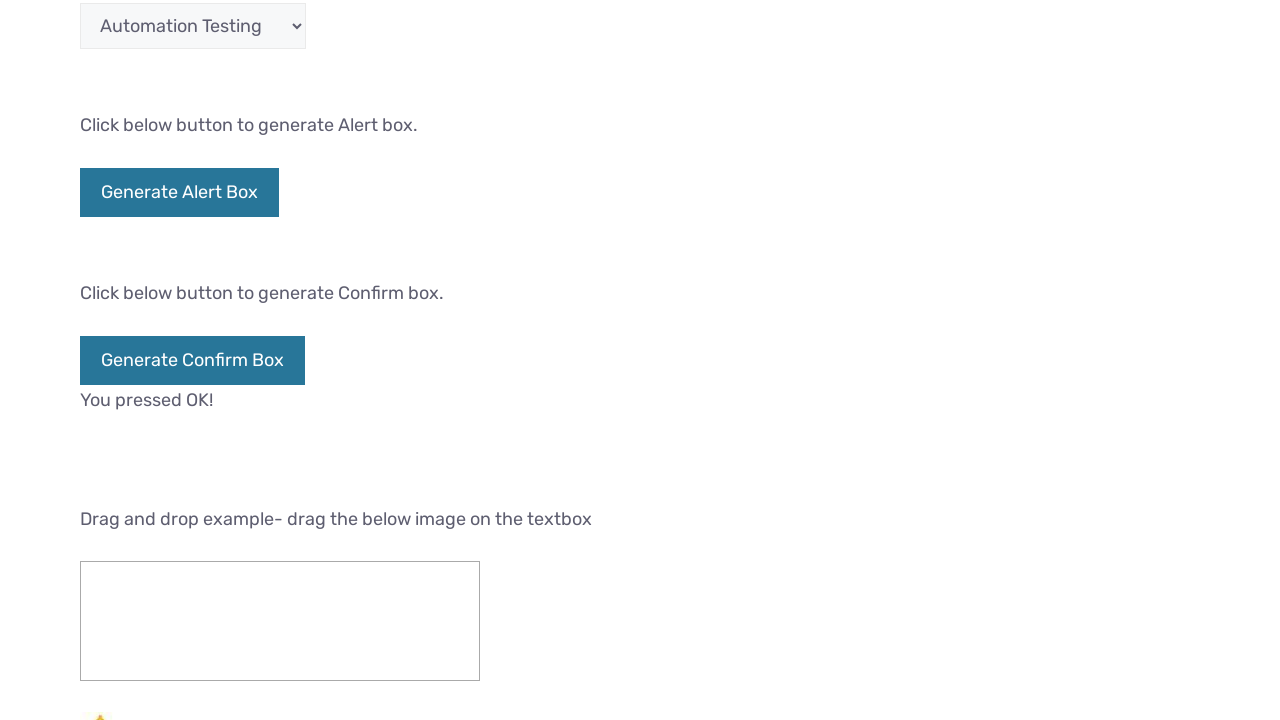

Set up alert dialog handler for double-click test
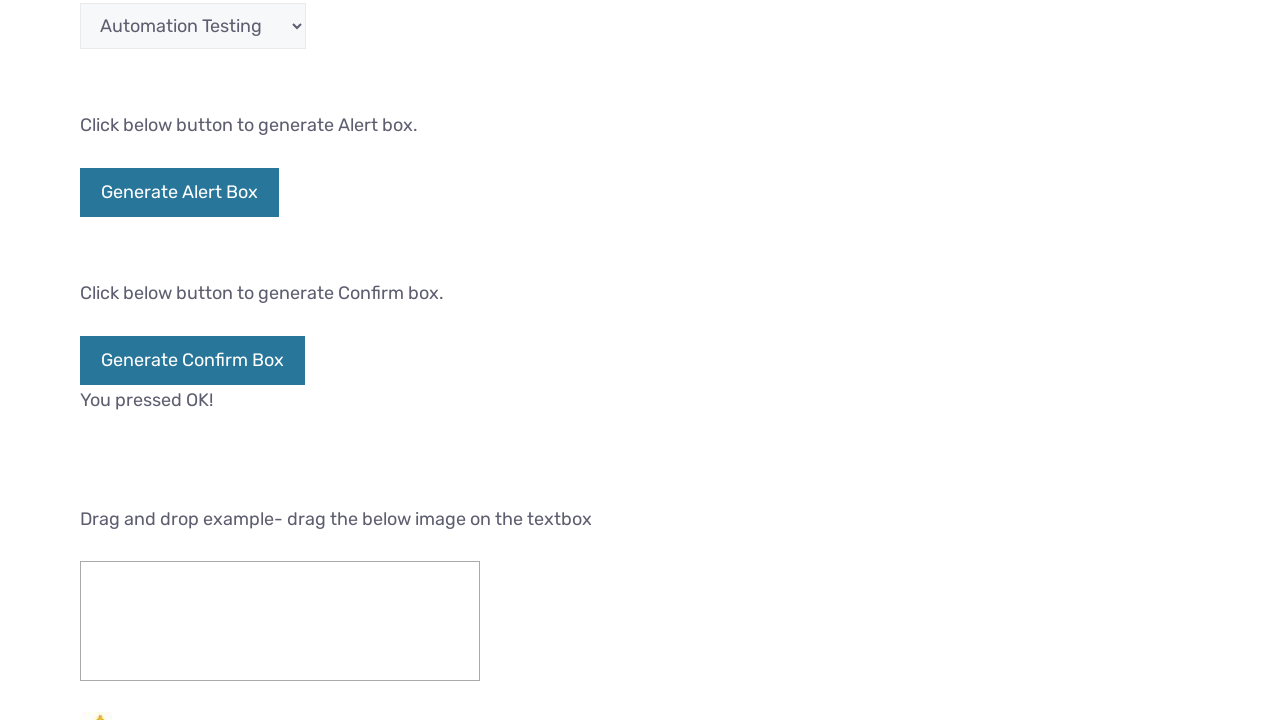

Located double-click button
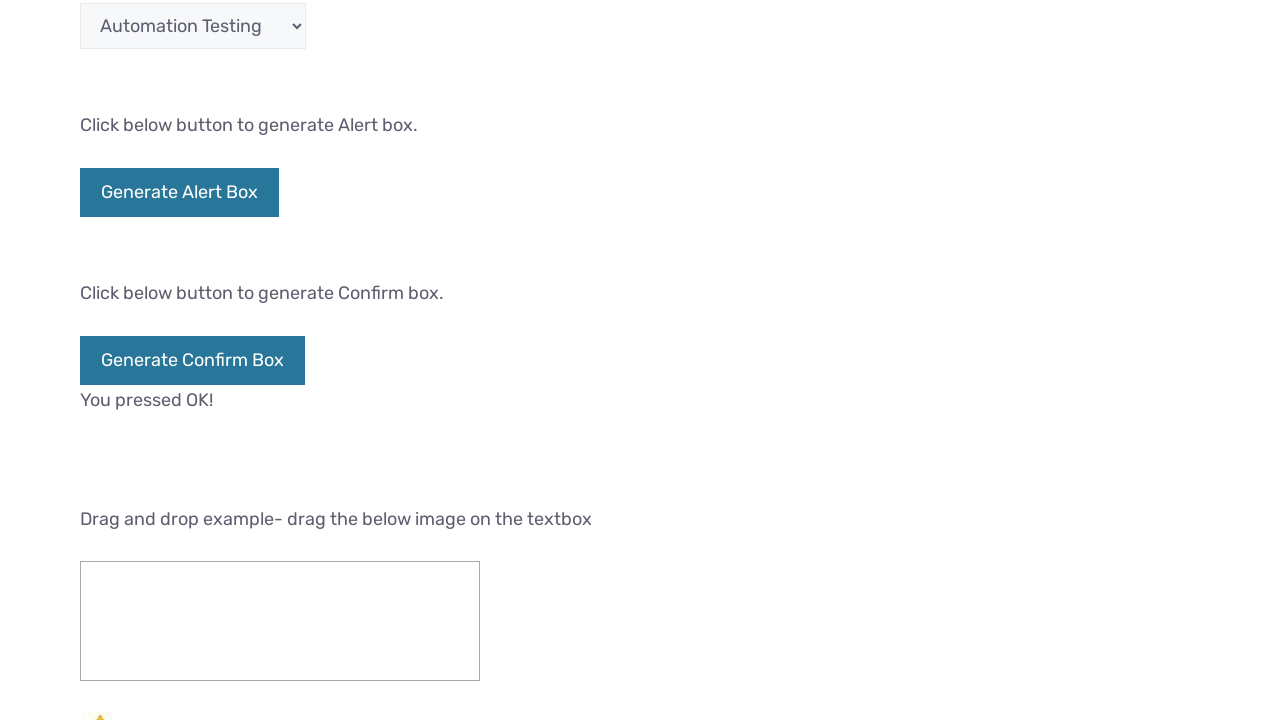

Double-clicked button to trigger alert at (242, 361) on #dblClkBtn
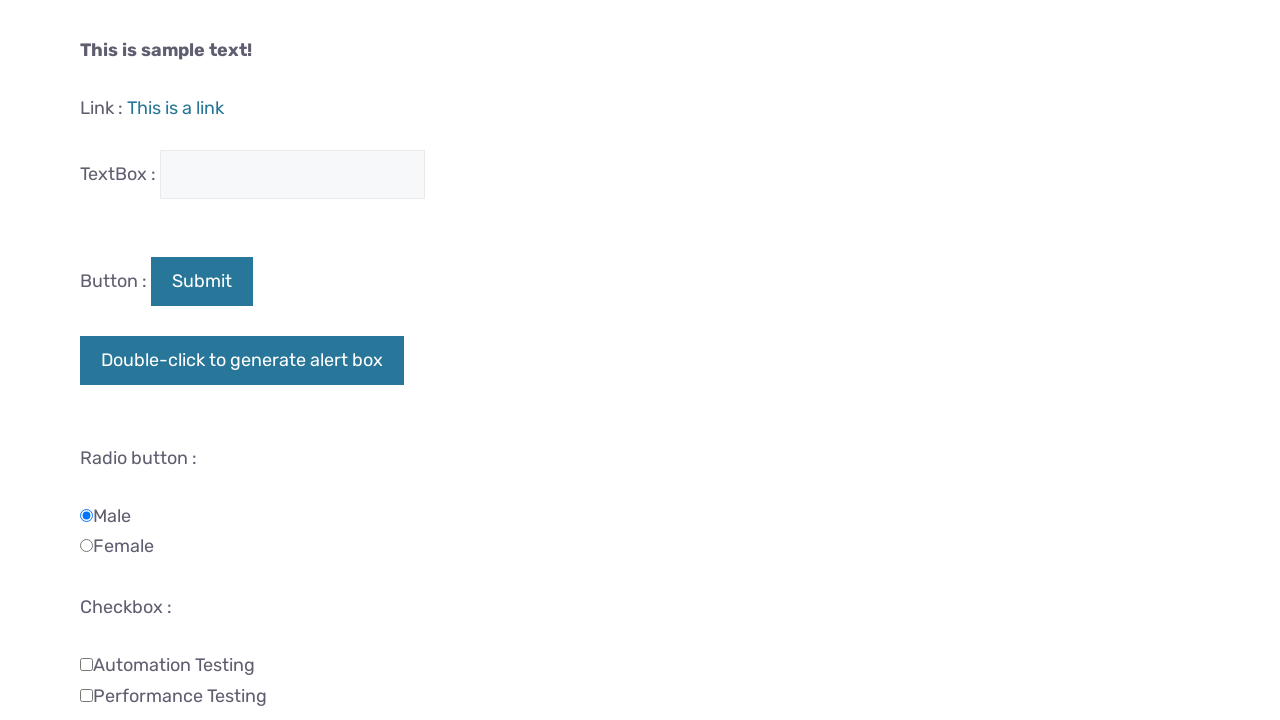

Double-click alert was accepted and waited 1 second
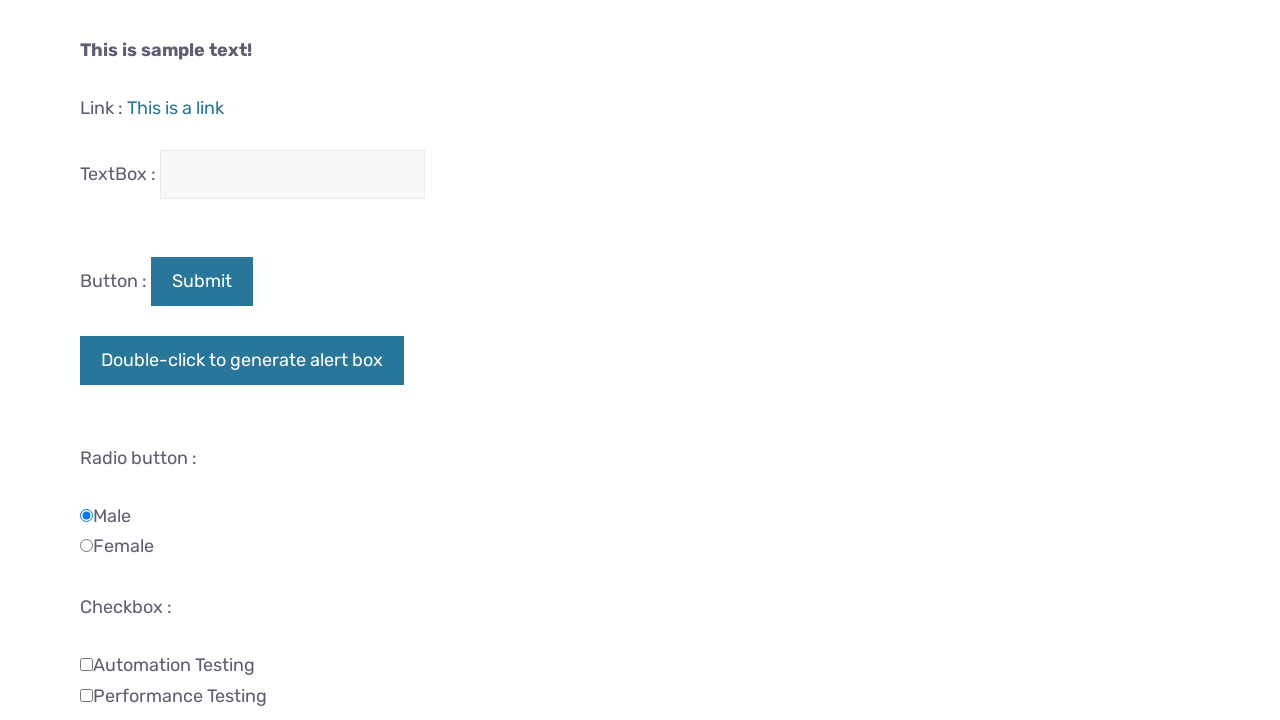

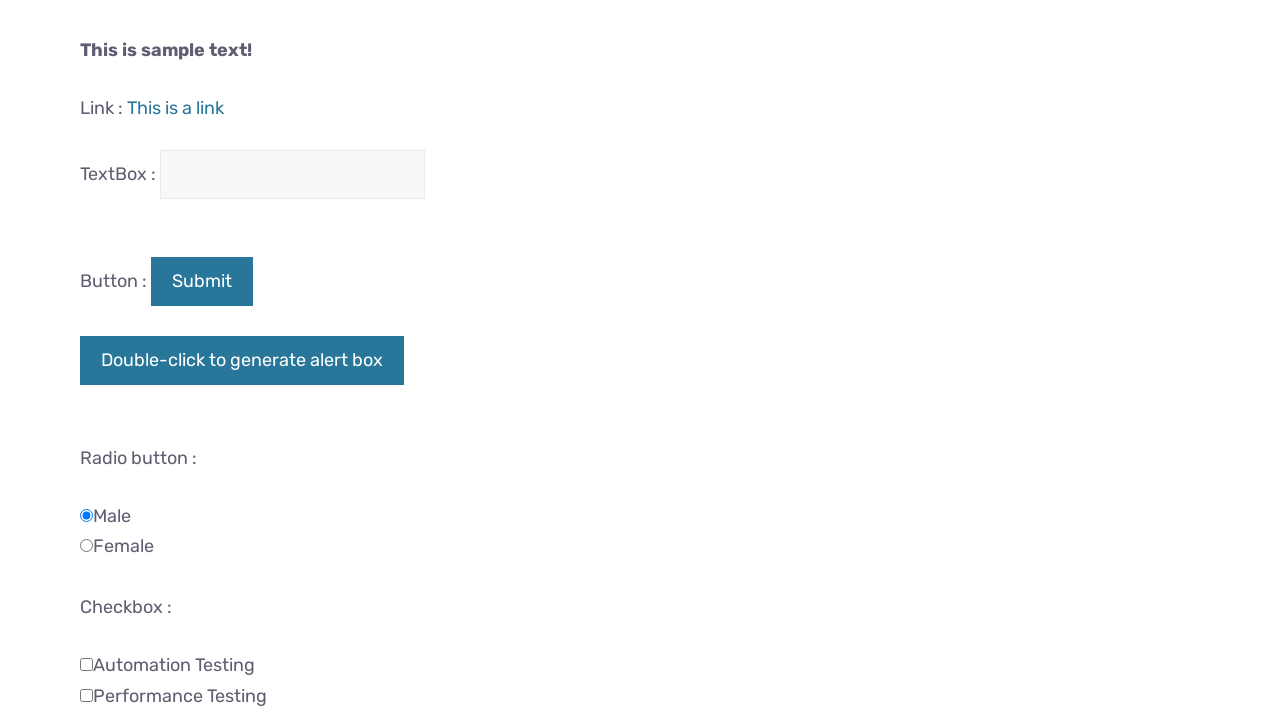